Demonstrates drag and drop functionality: first performs a basic drag and drop operation on the droppable page, then navigates to the draggable page to test constrained horizontal and vertical dragging movements.

Starting URL: https://www.tutorialspoint.com/selenium/practice/droppable.php

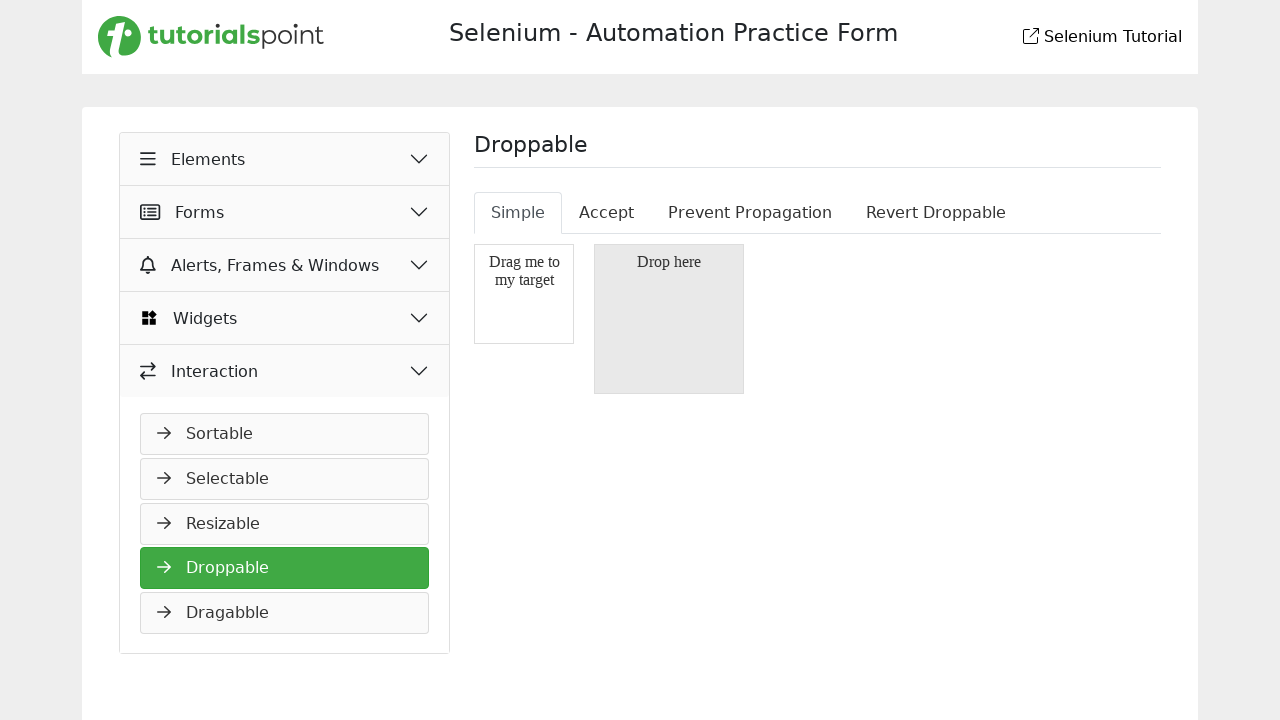

Waited for draggable element to be visible
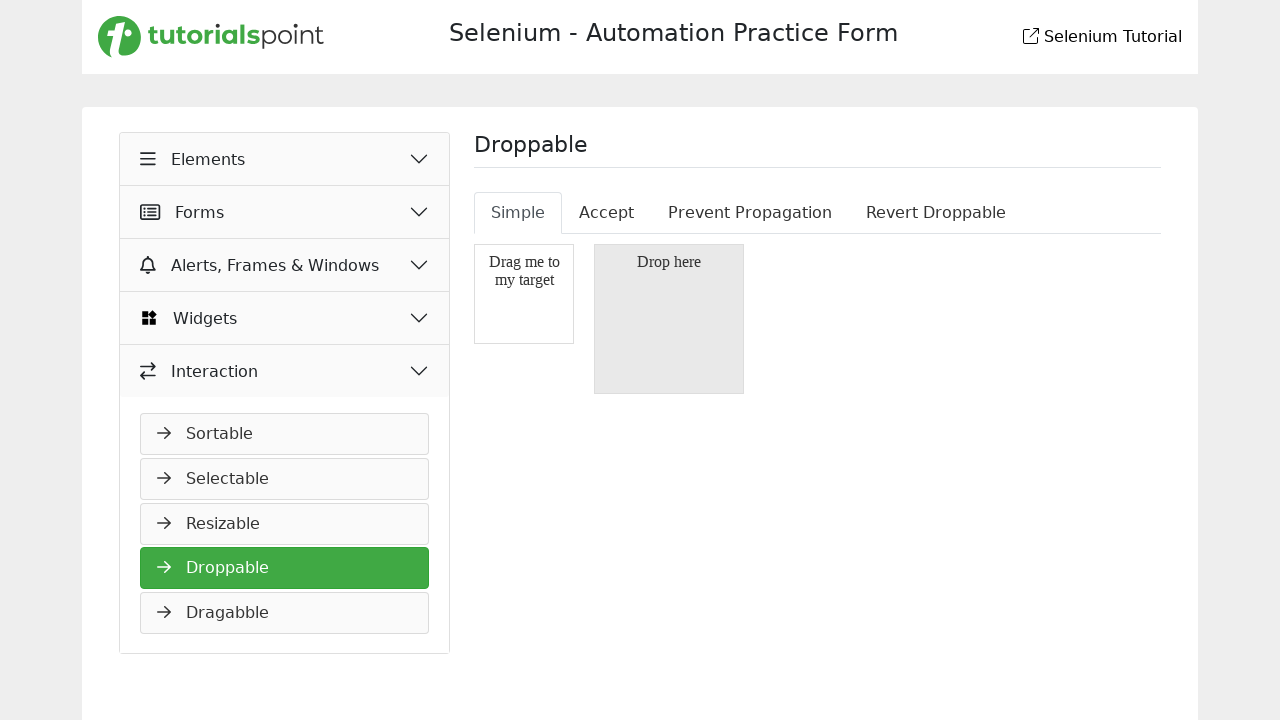

Waited for droppable element to be visible
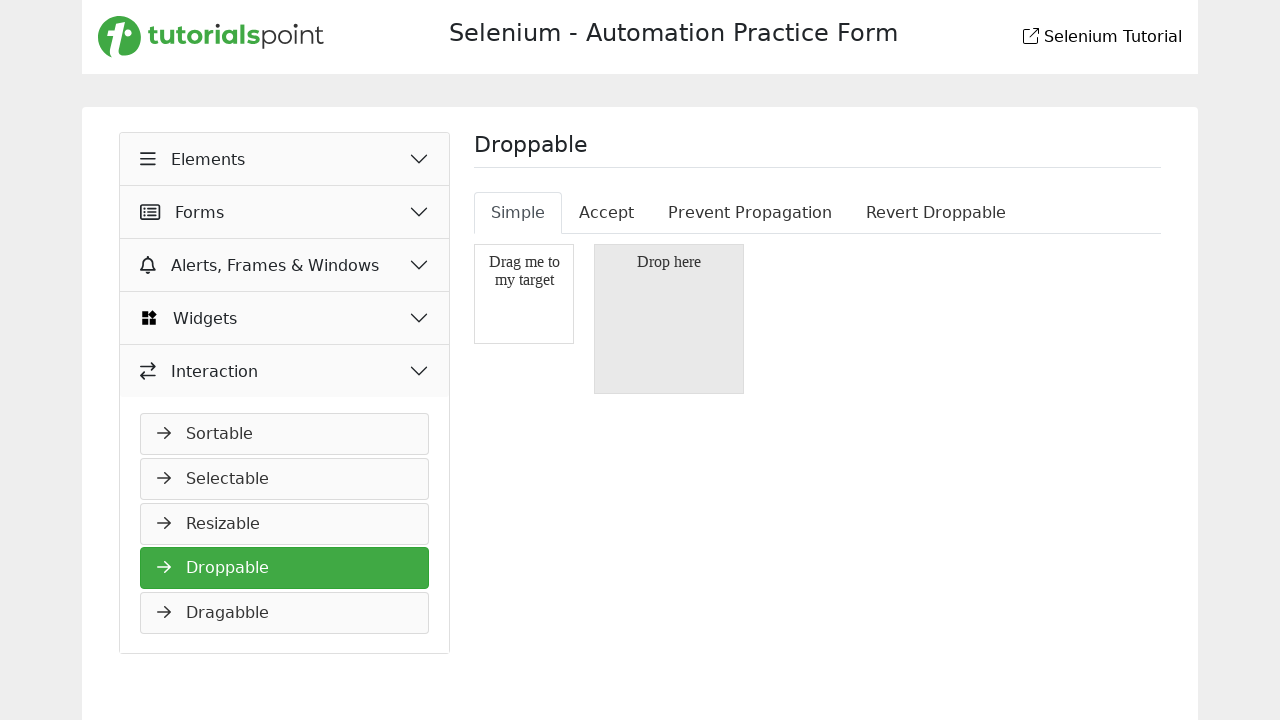

Performed drag and drop operation from draggable to droppable at (669, 319)
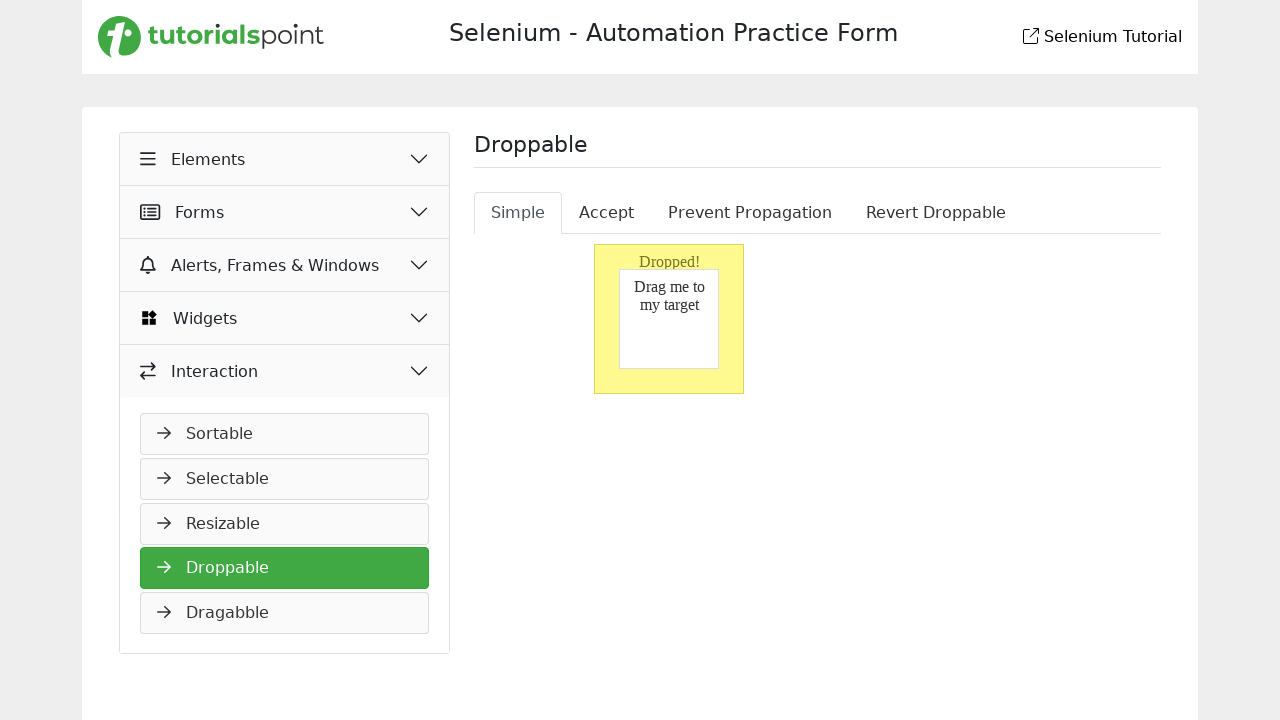

Navigated to draggable page for constrained dragging tests
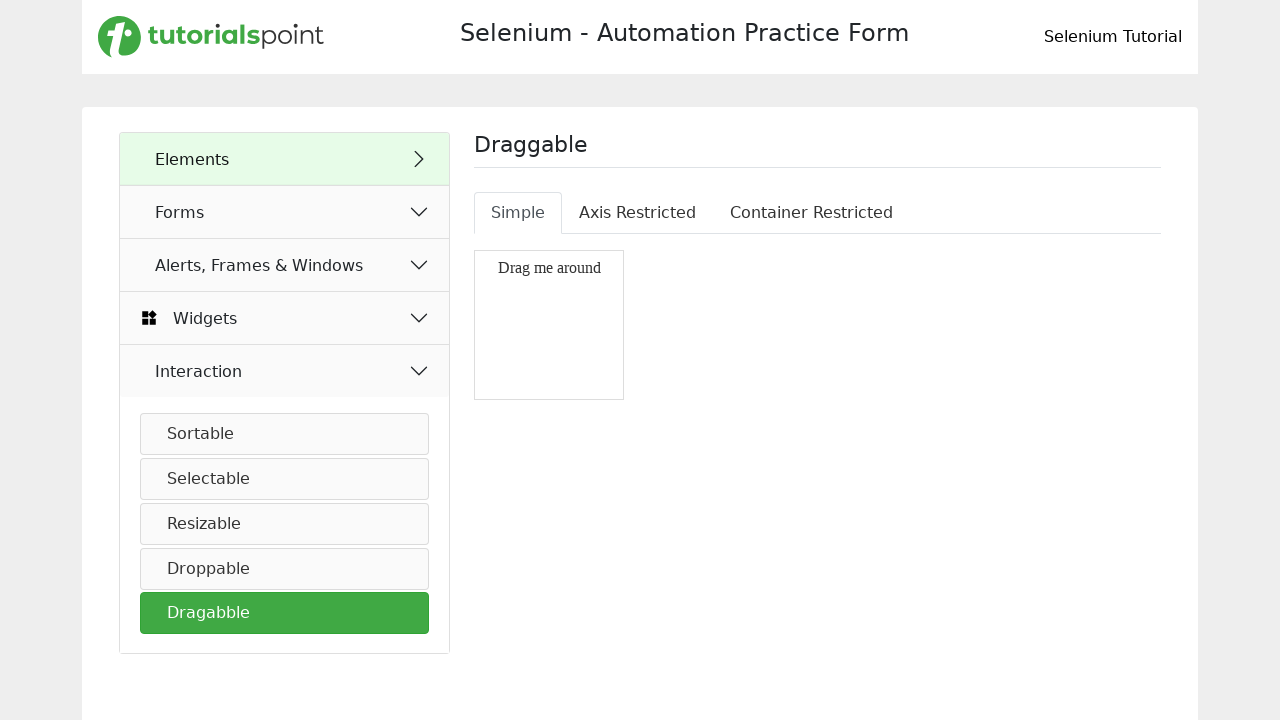

Clicked on Constrain Movement tab at (638, 213) on button#nav-profile-tab
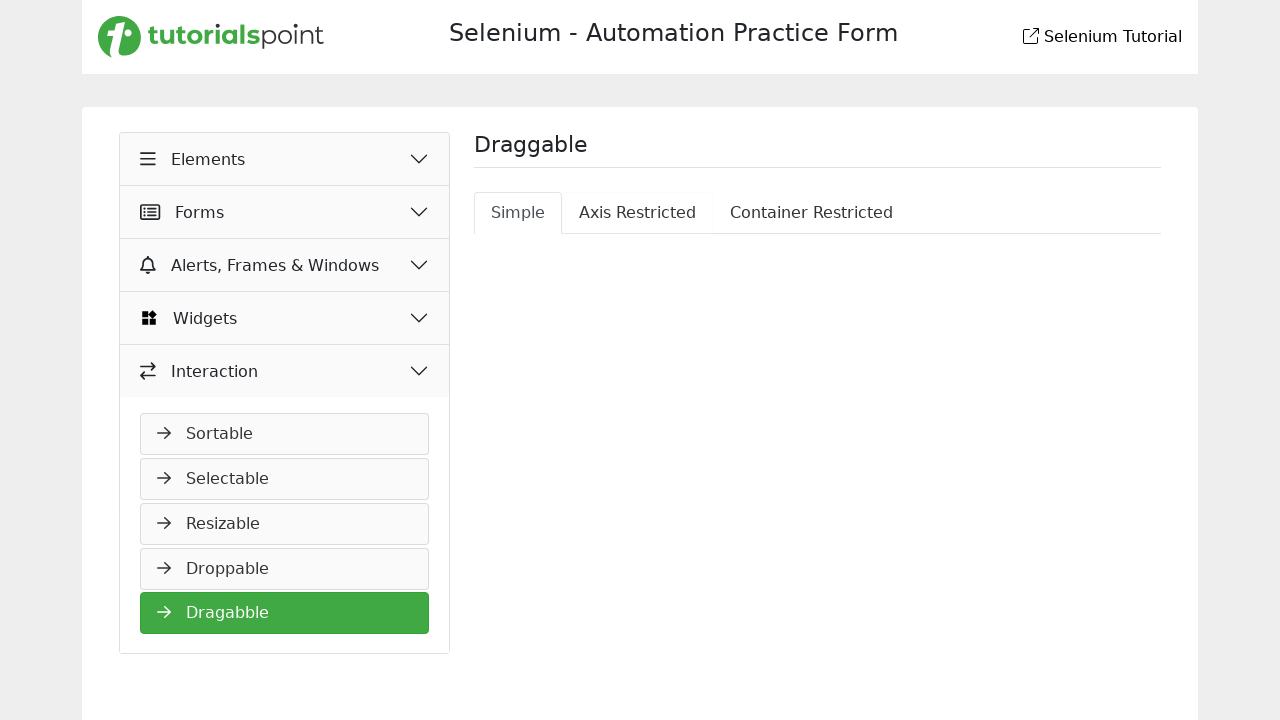

Waited for X-axis constrained element to be visible
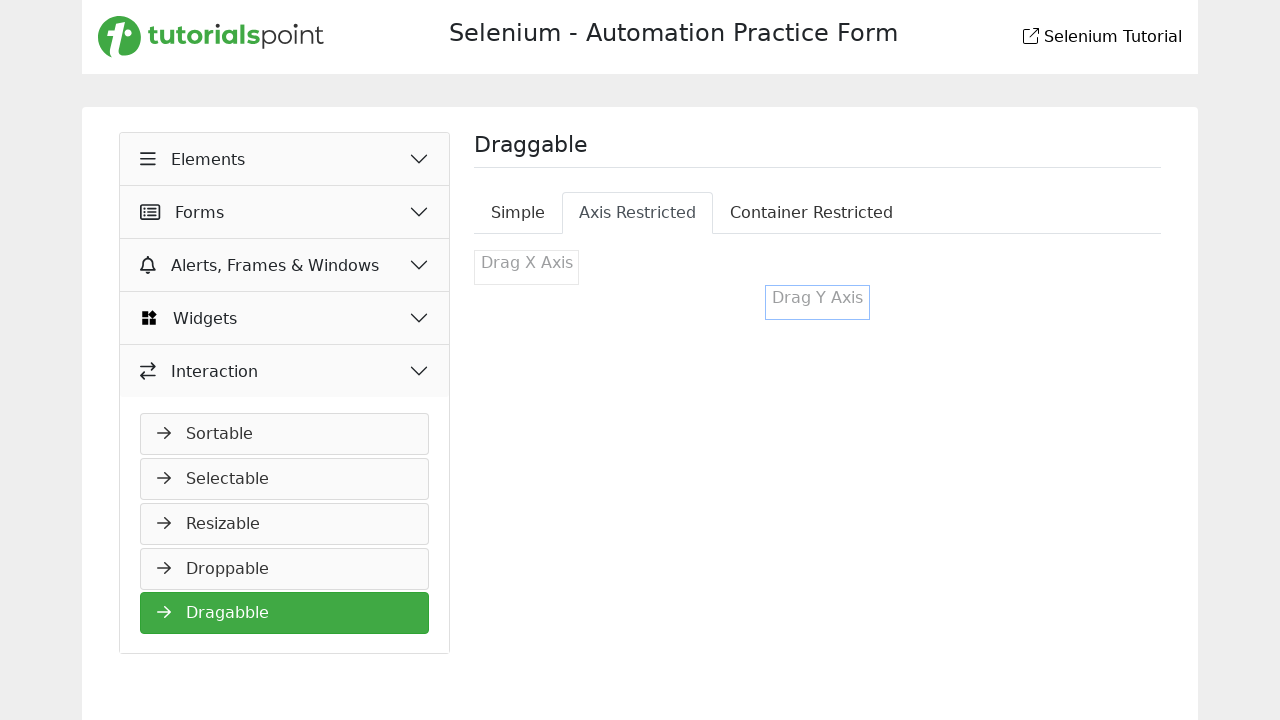

Dragged X-axis constrained element 300px to the right at (827, 267)
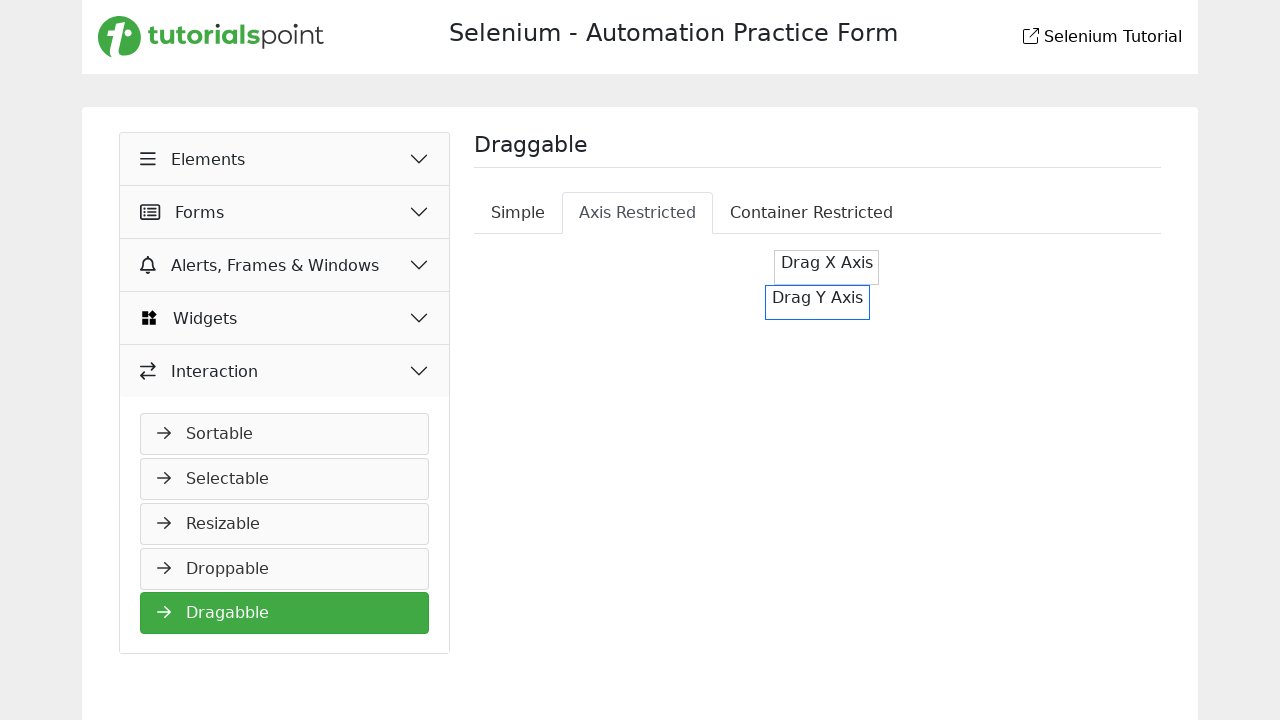

Dragged X-axis constrained element 200px to the left at (627, 267)
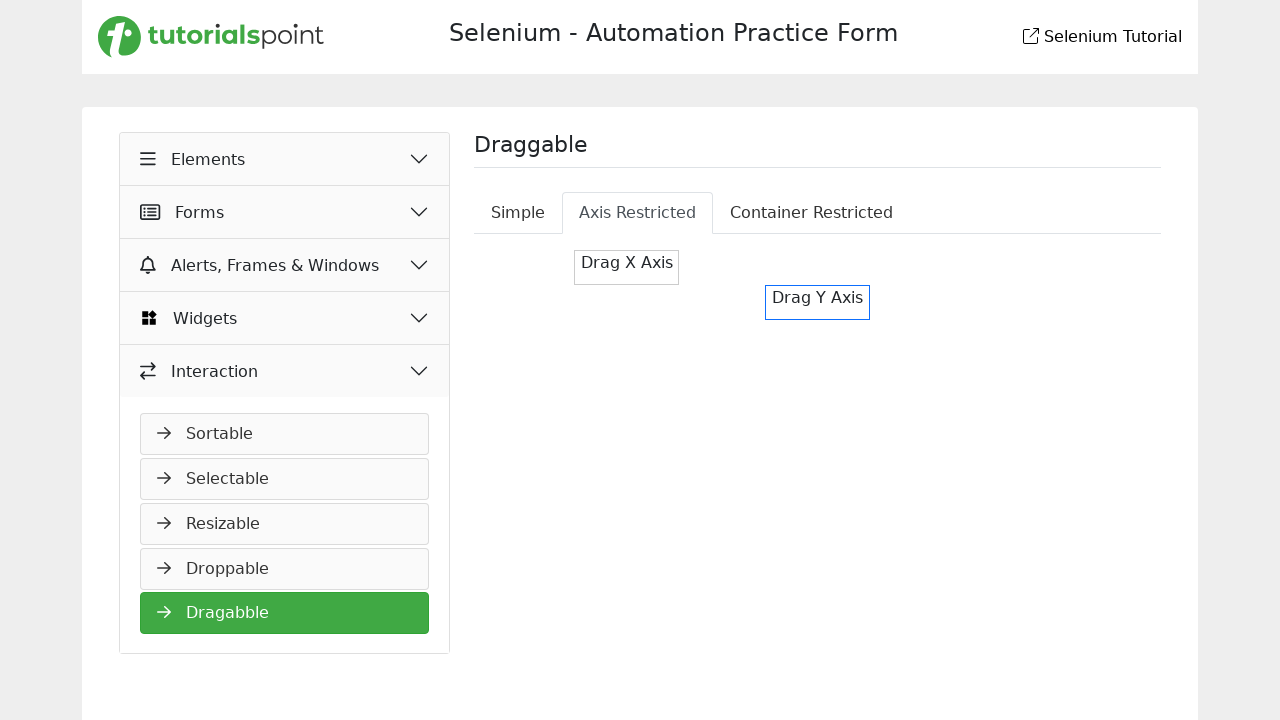

Waited for Y-axis constrained element to be visible
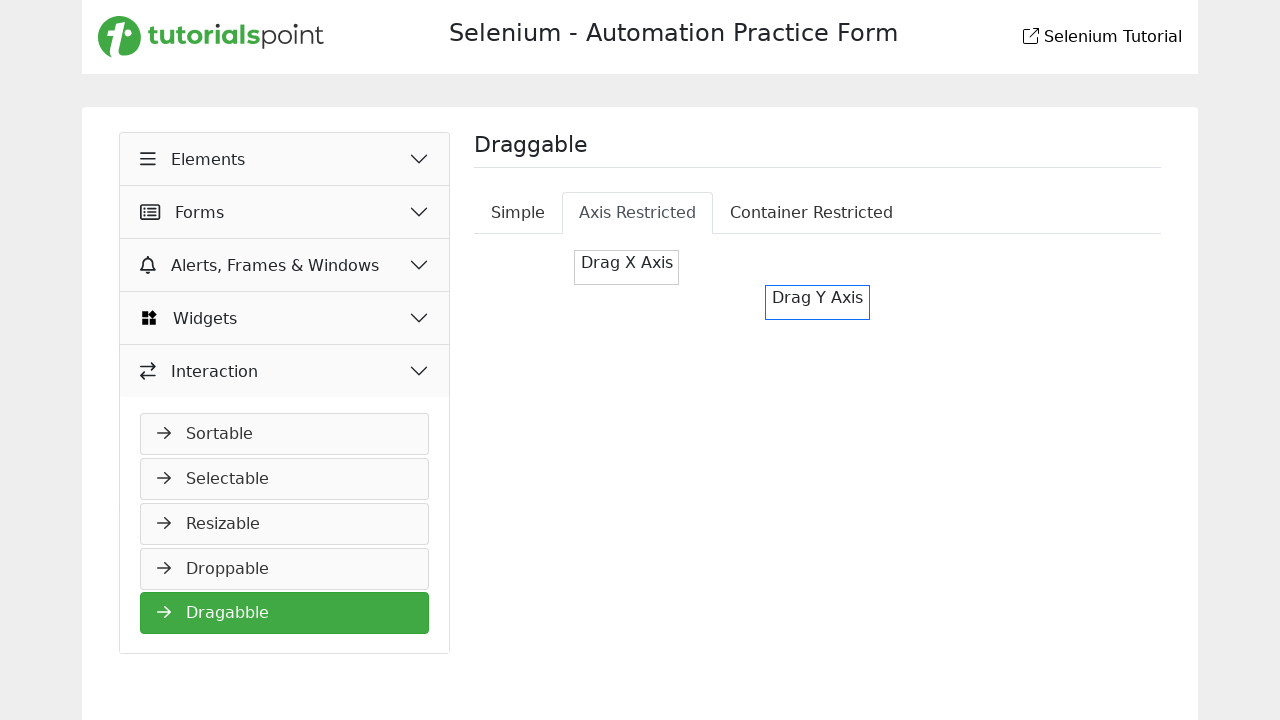

Dragged Y-axis constrained element 100px downward at (818, 402)
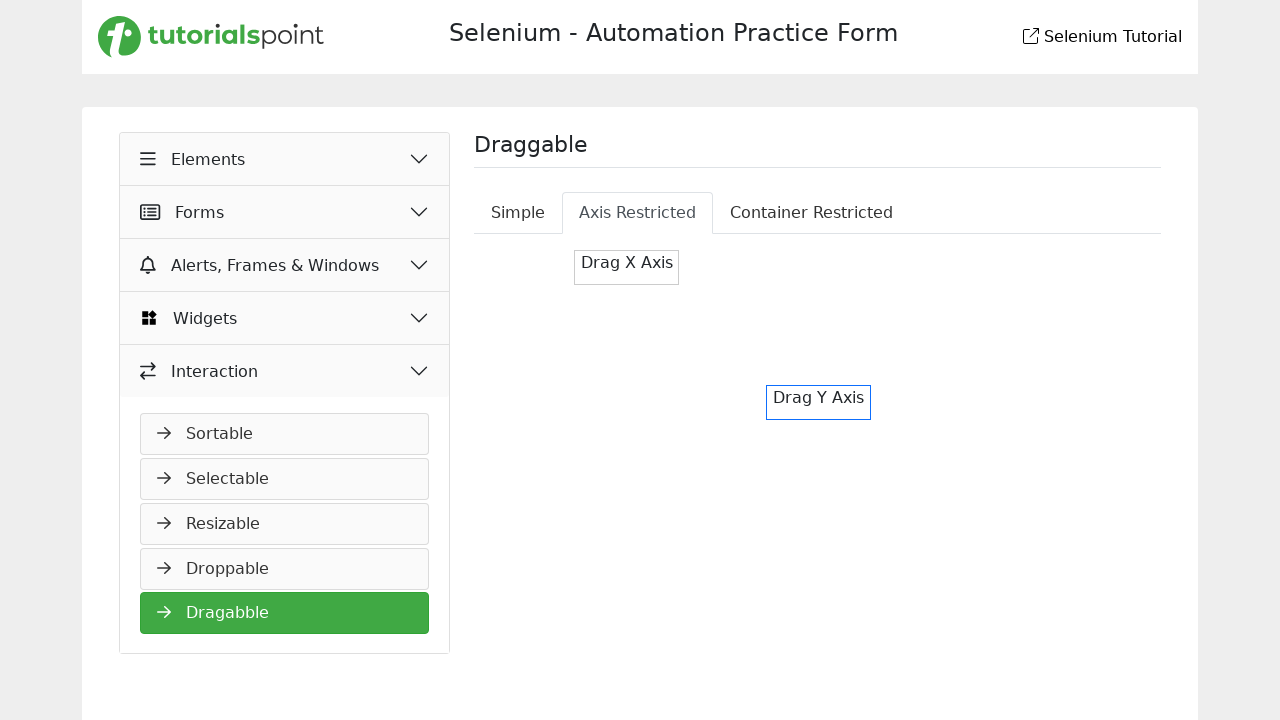

Dragged Y-axis constrained element 120px upward at (818, 282)
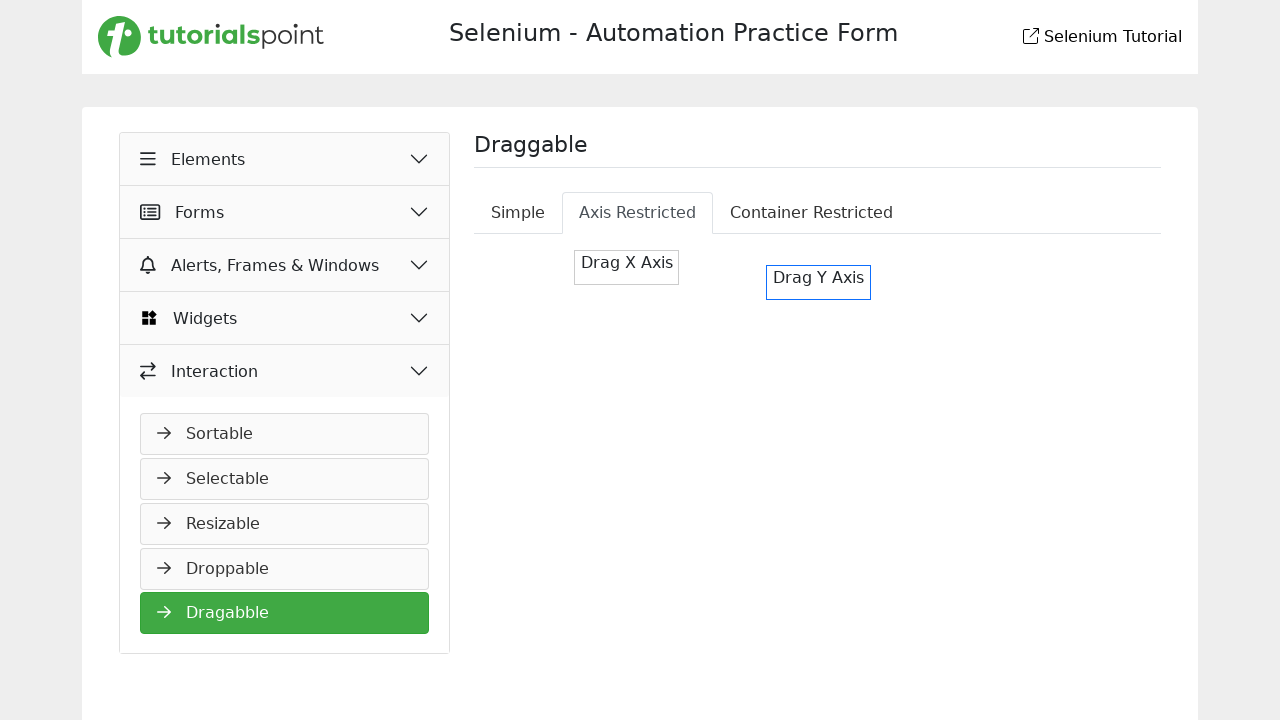

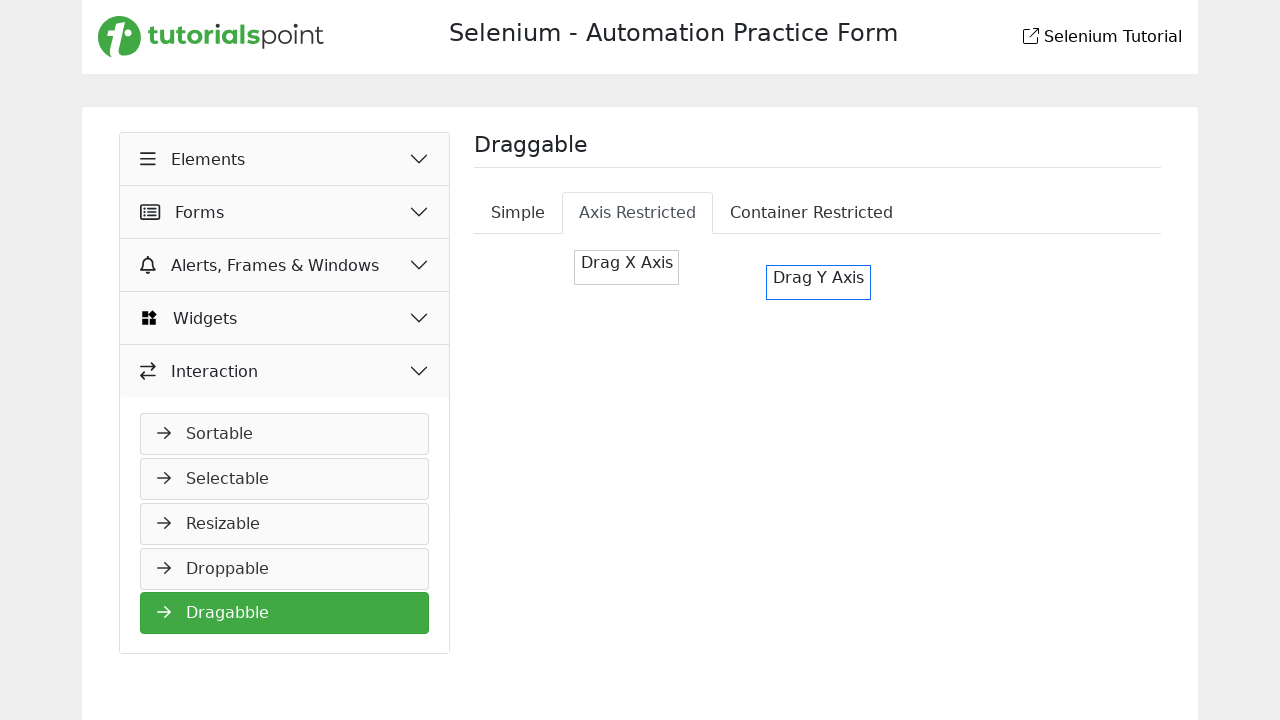